Tests radio button and checkbox selection on Ubuntu login page using JavaScript clicks

Starting URL: https://login.ubuntu.com/

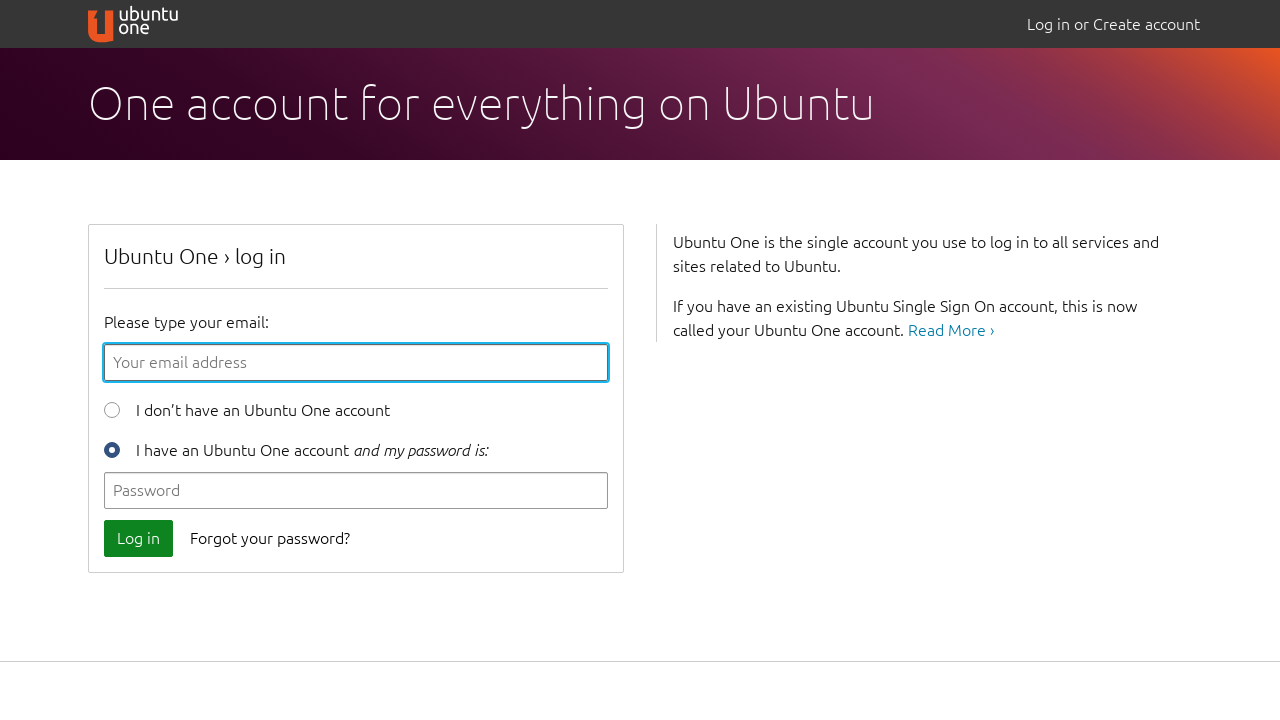

Clicked new account radio button using JavaScript
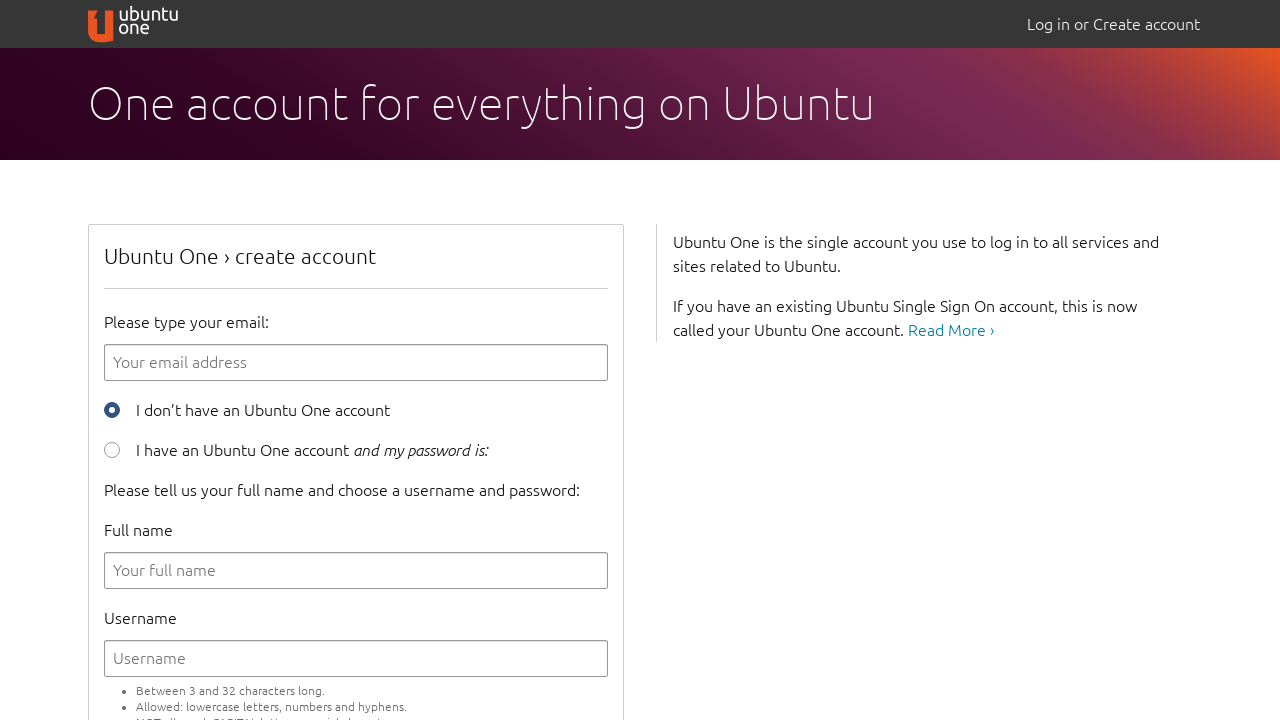

Clicked terms of service checkbox using JavaScript
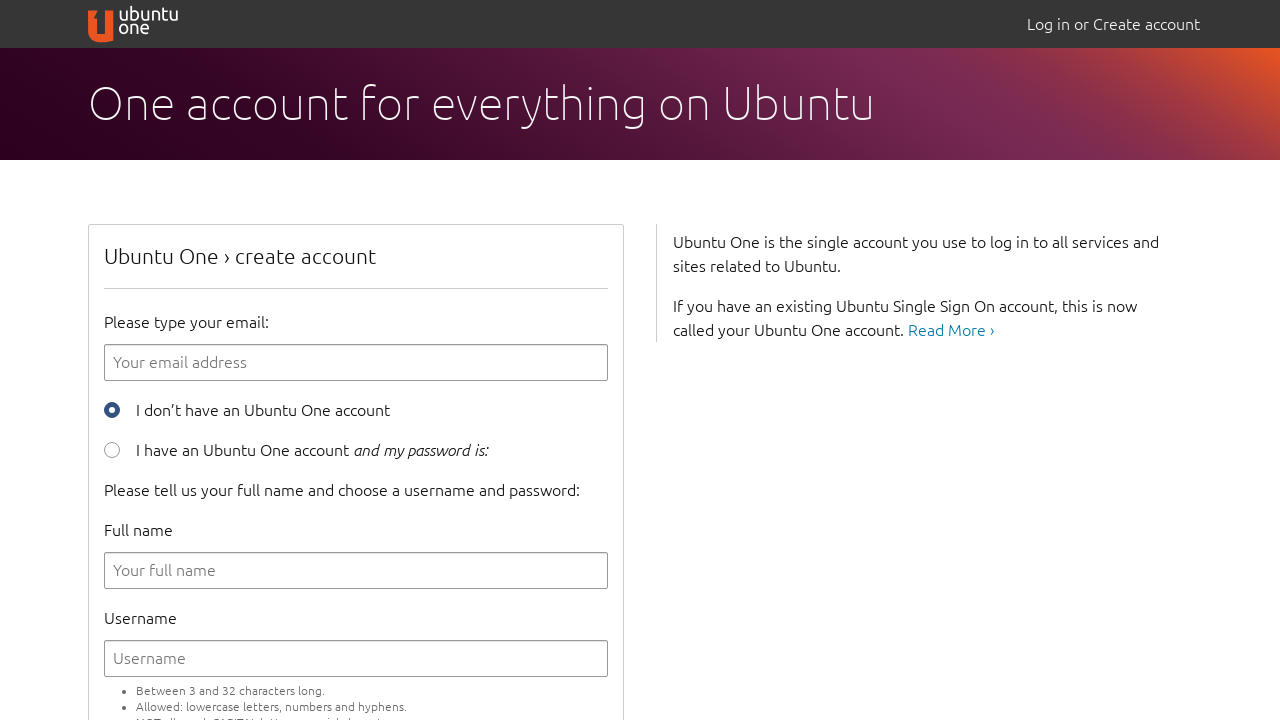

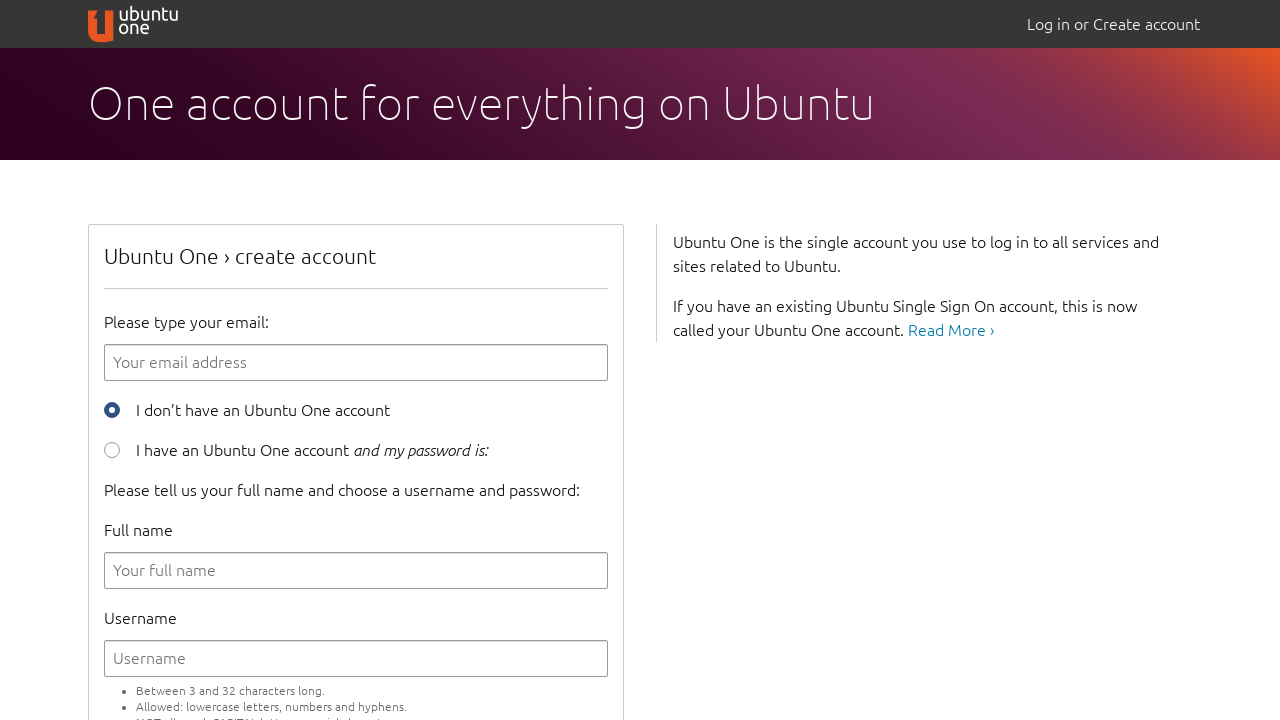